Tests a web form by entering text into a text box, clicking the submit button, and verifying the success message is displayed.

Starting URL: https://www.selenium.dev/selenium/web/web-form.html

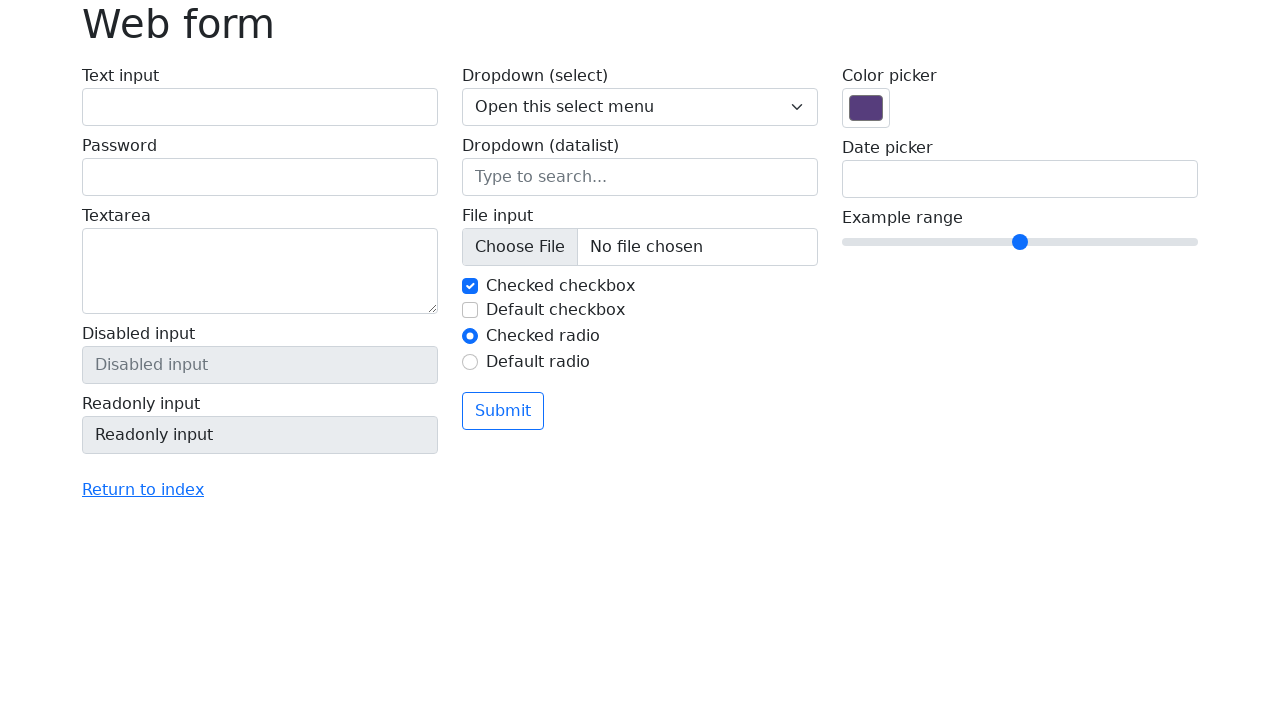

Filled text box with 'Selenium' on input[name='my-text']
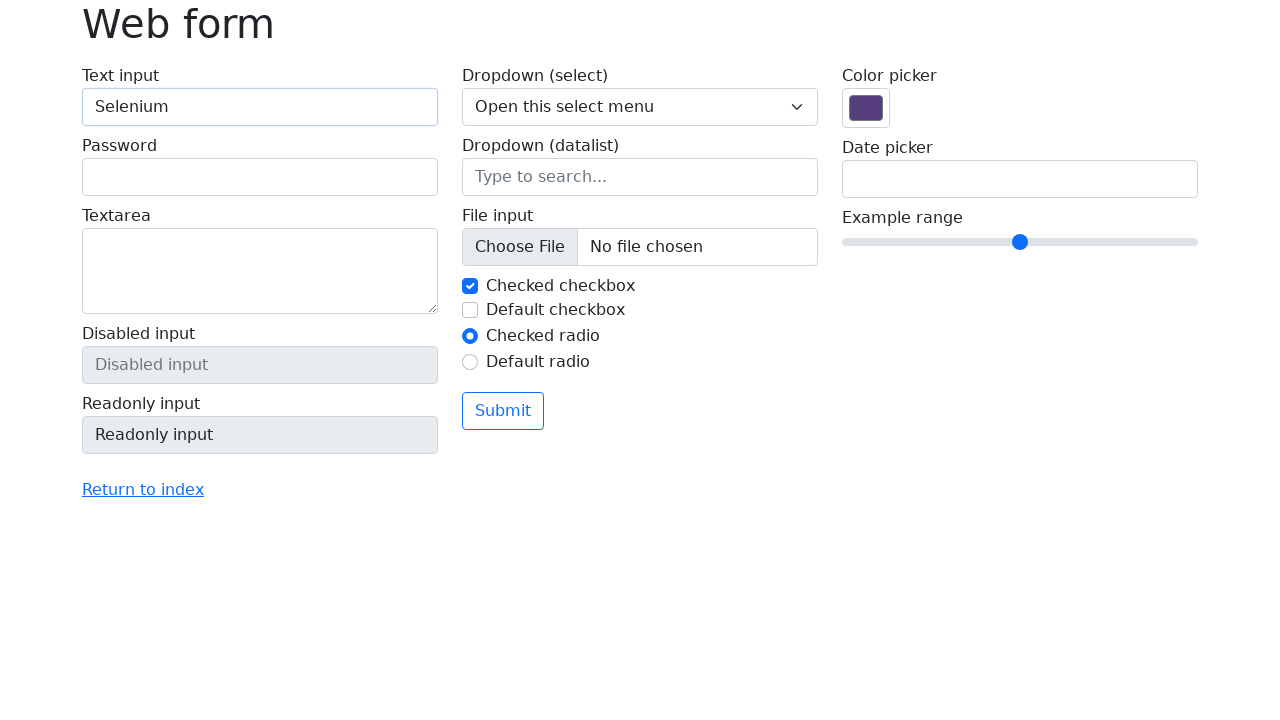

Clicked submit button at (503, 411) on button
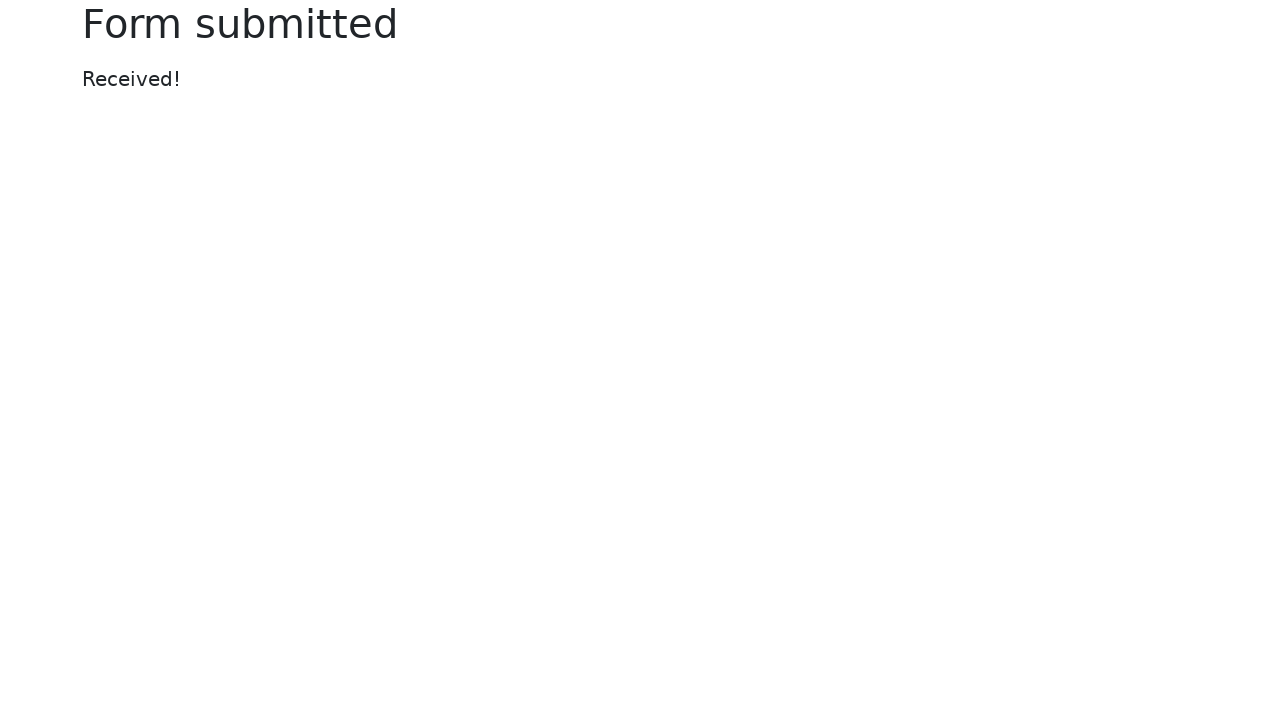

Success message appeared
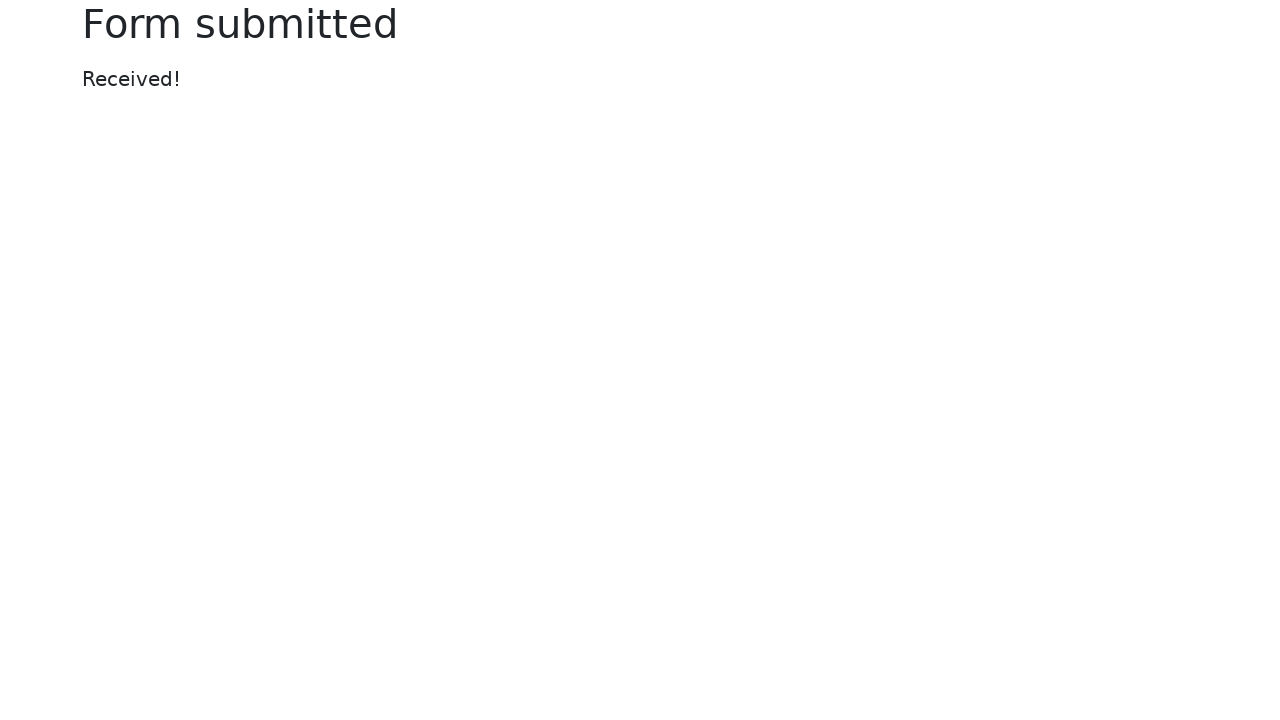

Retrieved success message text
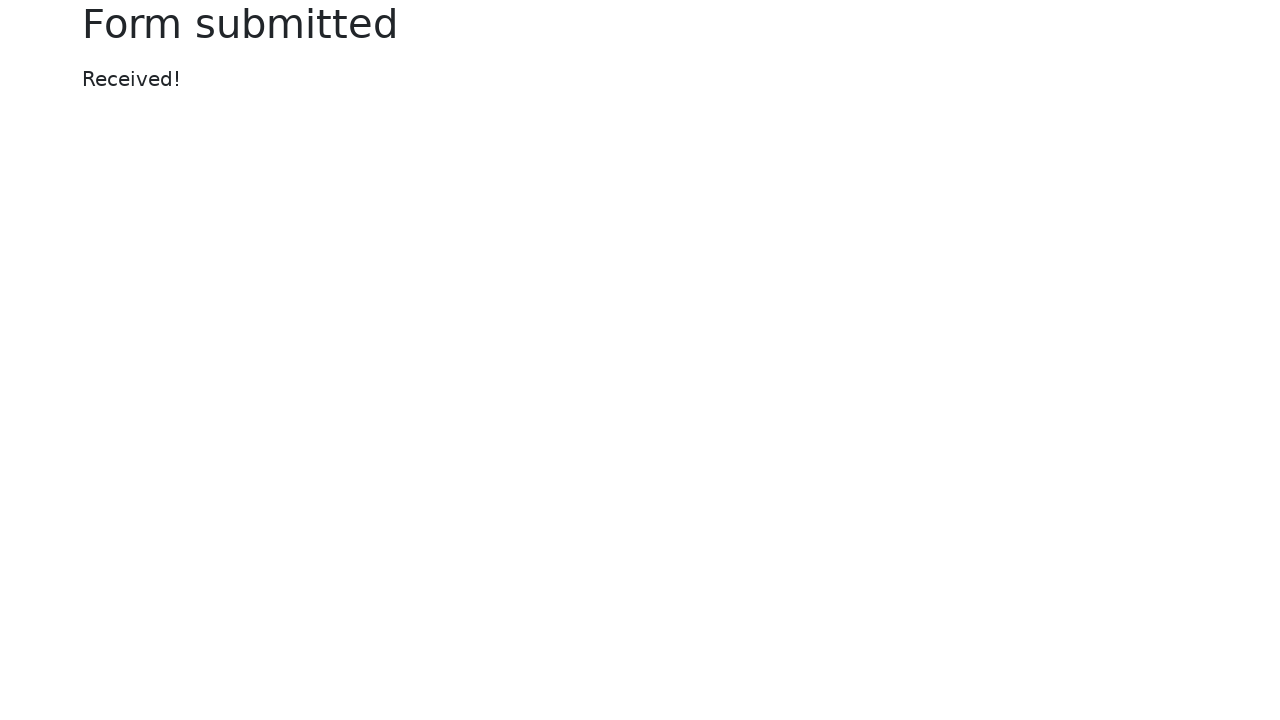

Verified success message equals 'Received!'
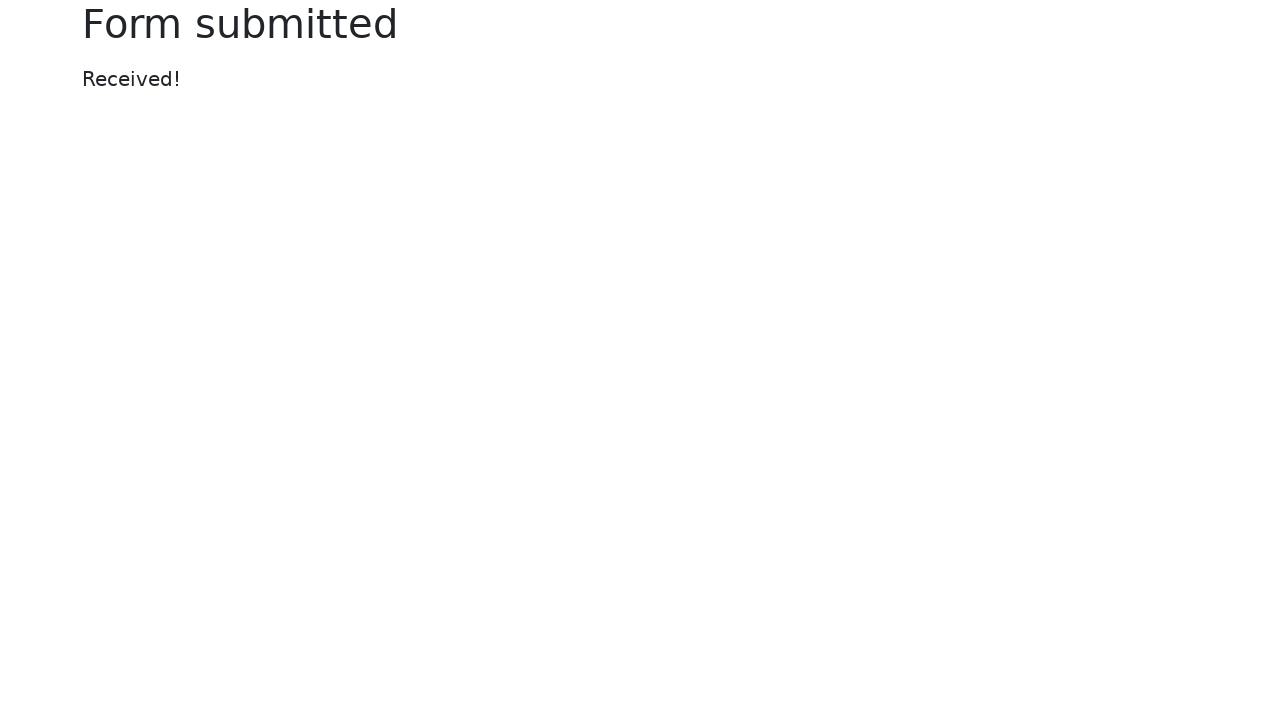

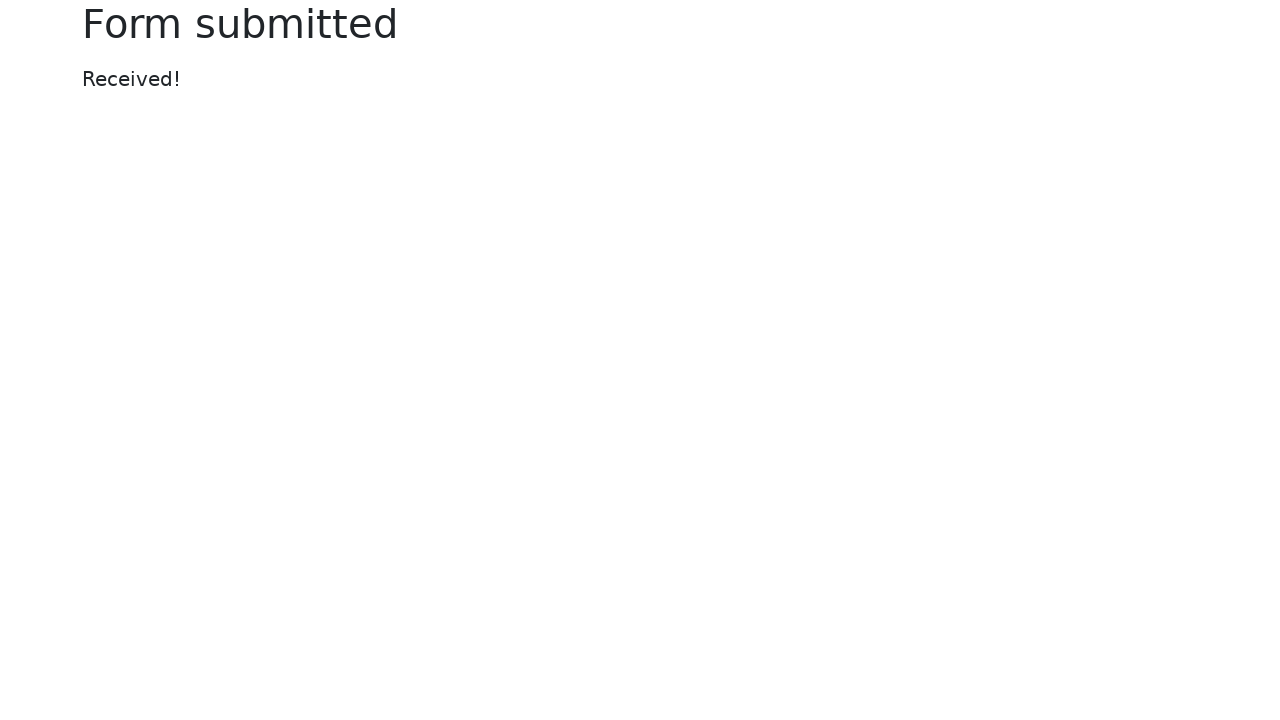